Tests form filling functionality on a practice page by entering name, email, password, checking a checkbox, selecting a dropdown option, and clicking a radio button based on age condition.

Starting URL: https://rahulshettyacademy.com/angularpractice/

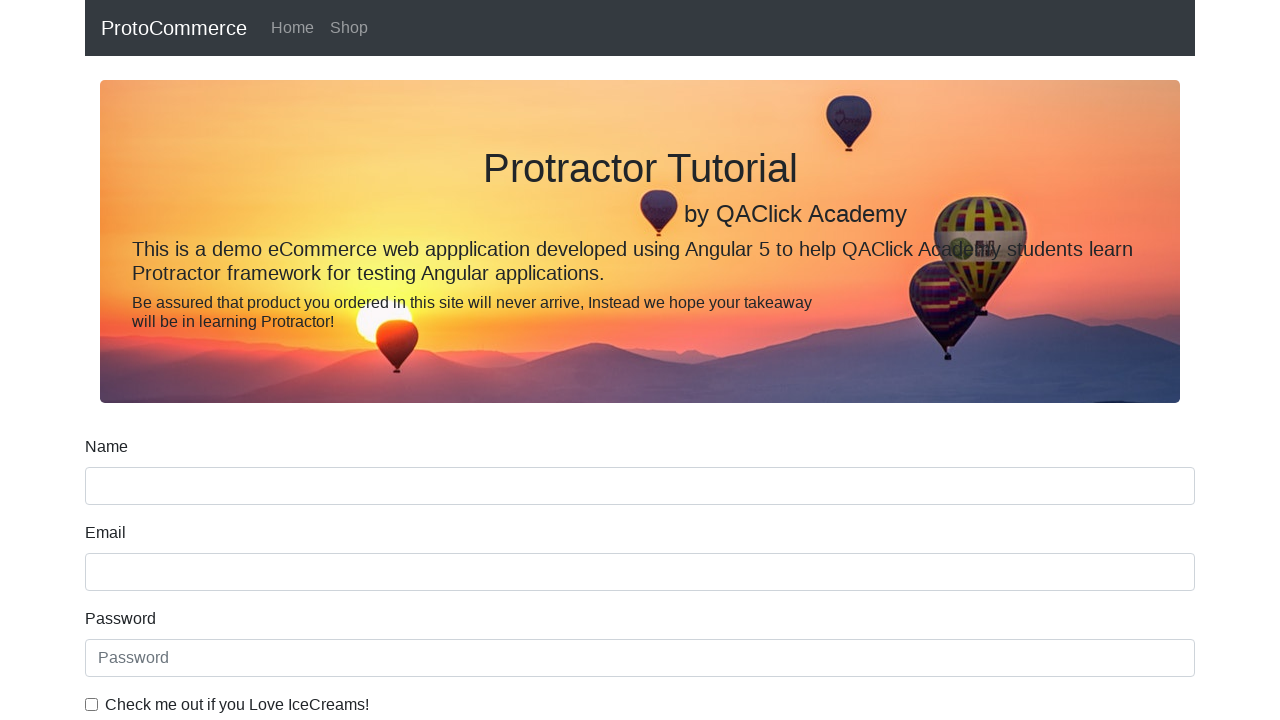

Filled name field with 'John Martinez' on input[name='name']
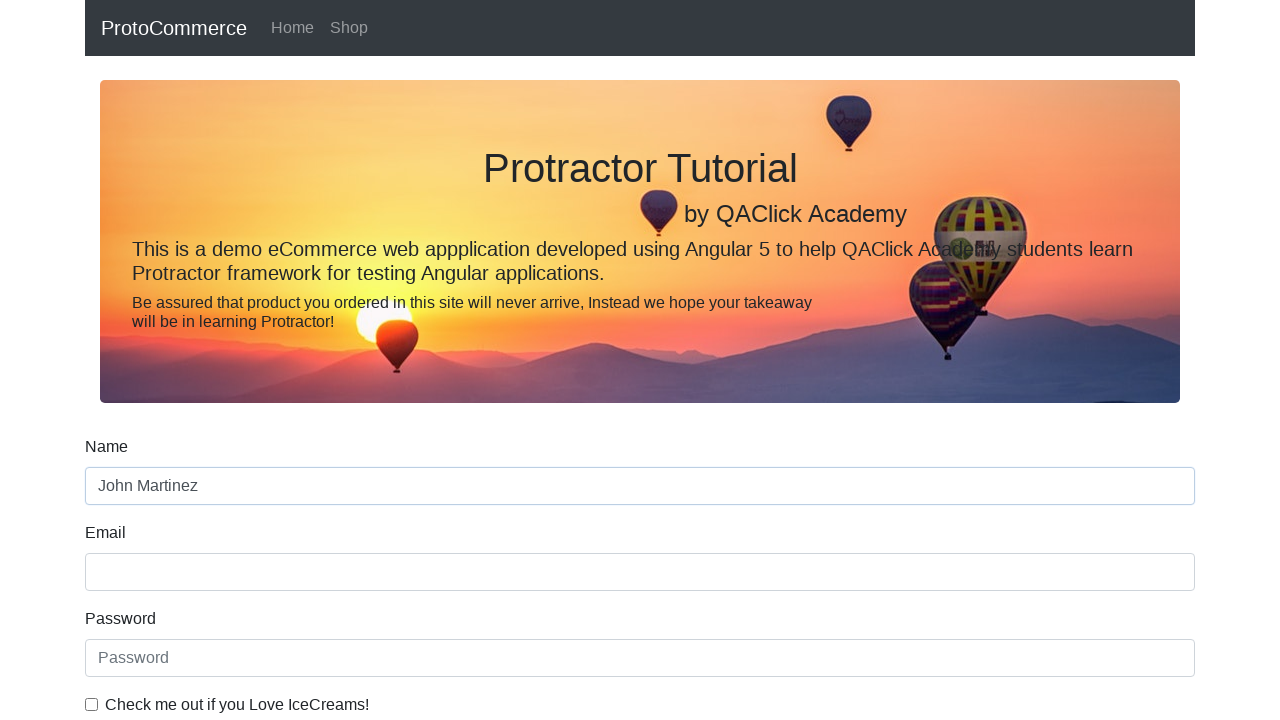

Filled email field with 'john.martinez@testmail.com' on input[name='email']
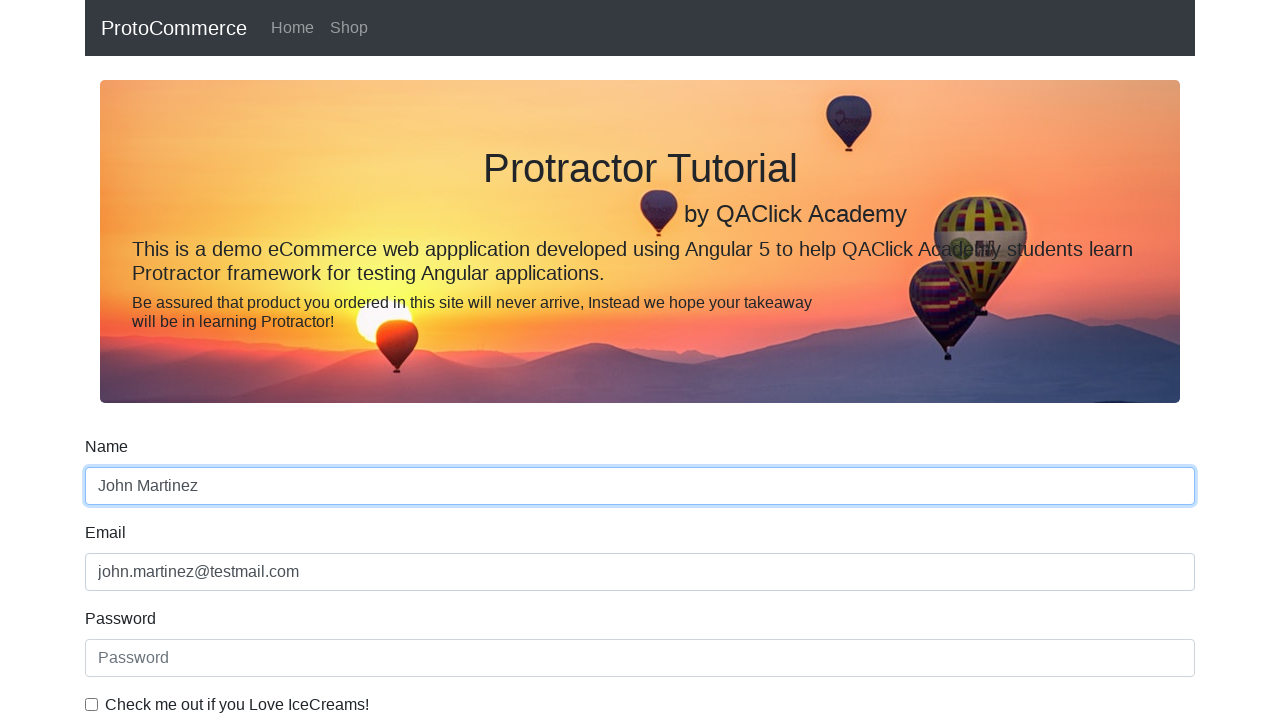

Filled password field with 'securePass123' on #exampleInputPassword1
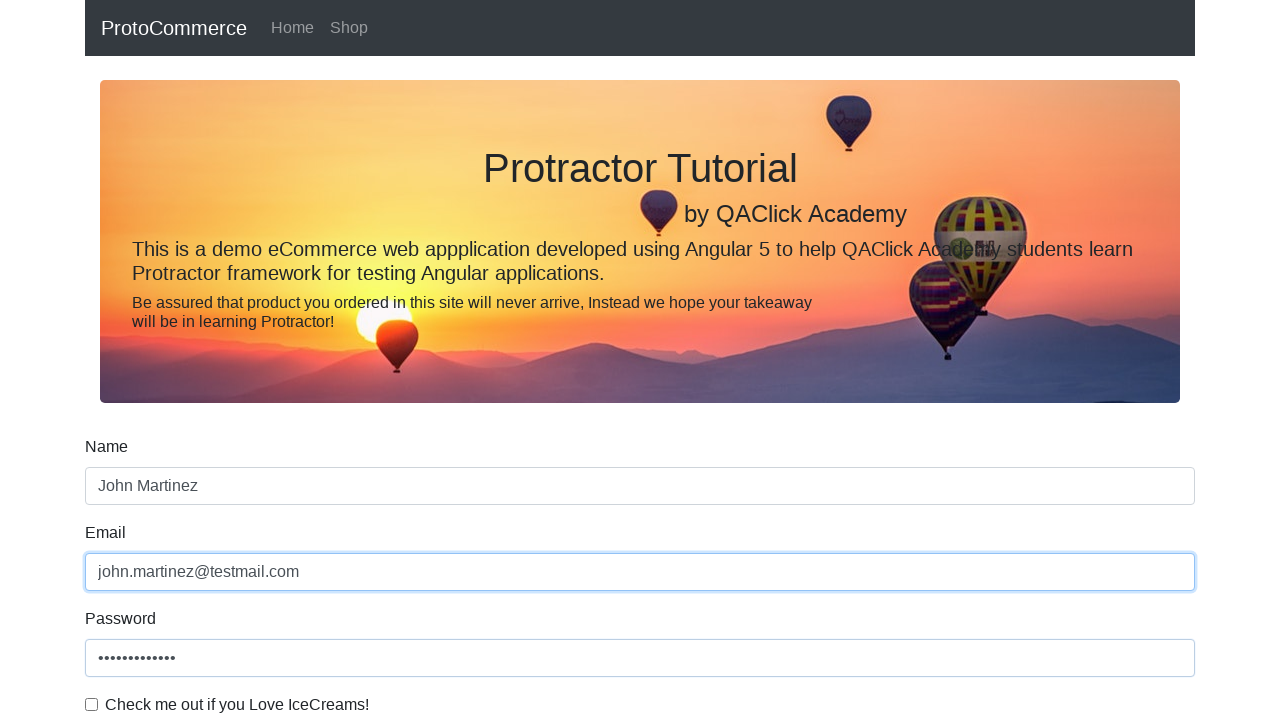

Checked the checkbox at (92, 704) on #exampleCheck1
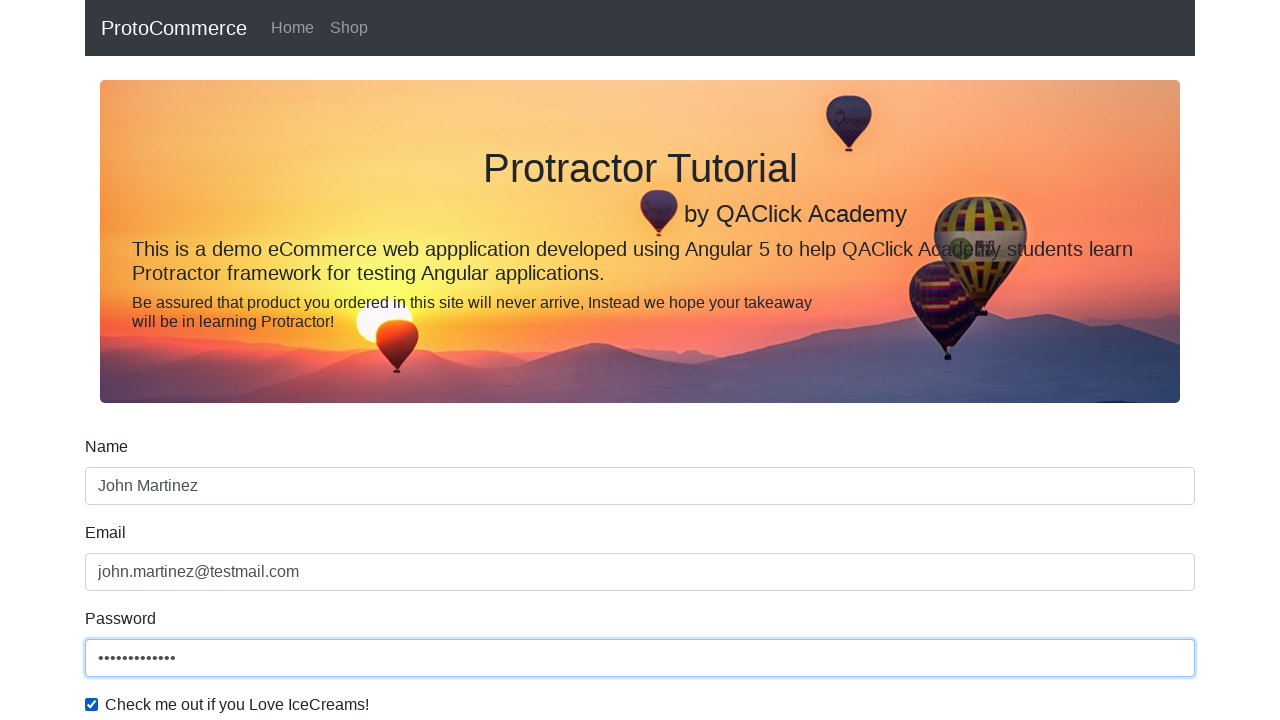

Selected second option from dropdown menu on #exampleFormControlSelect1
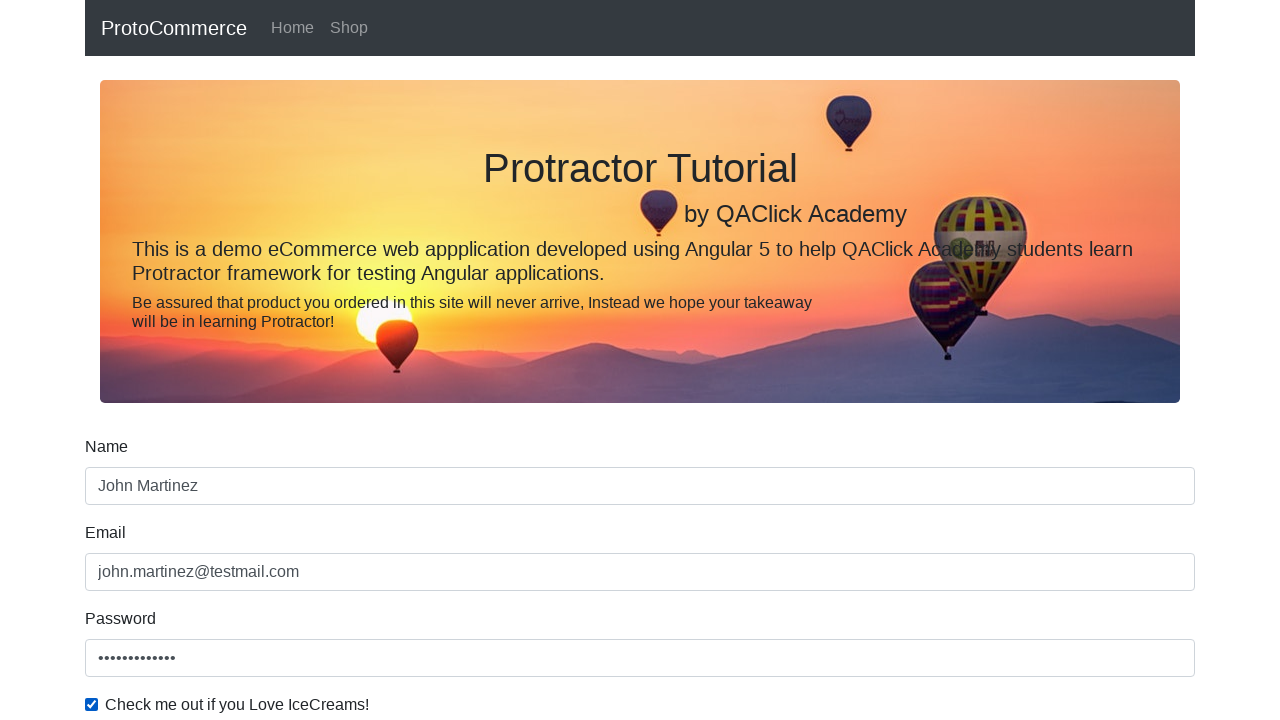

Clicked radio button for employed status at (326, 360) on #inlineRadio2
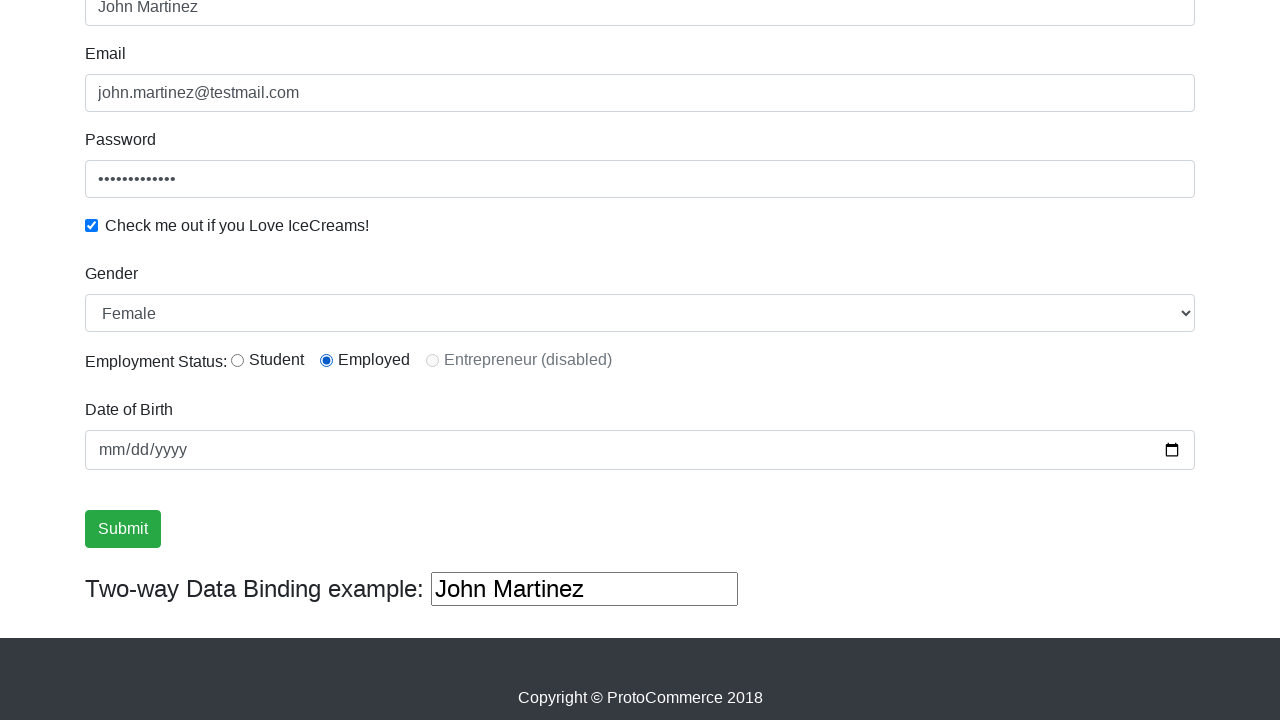

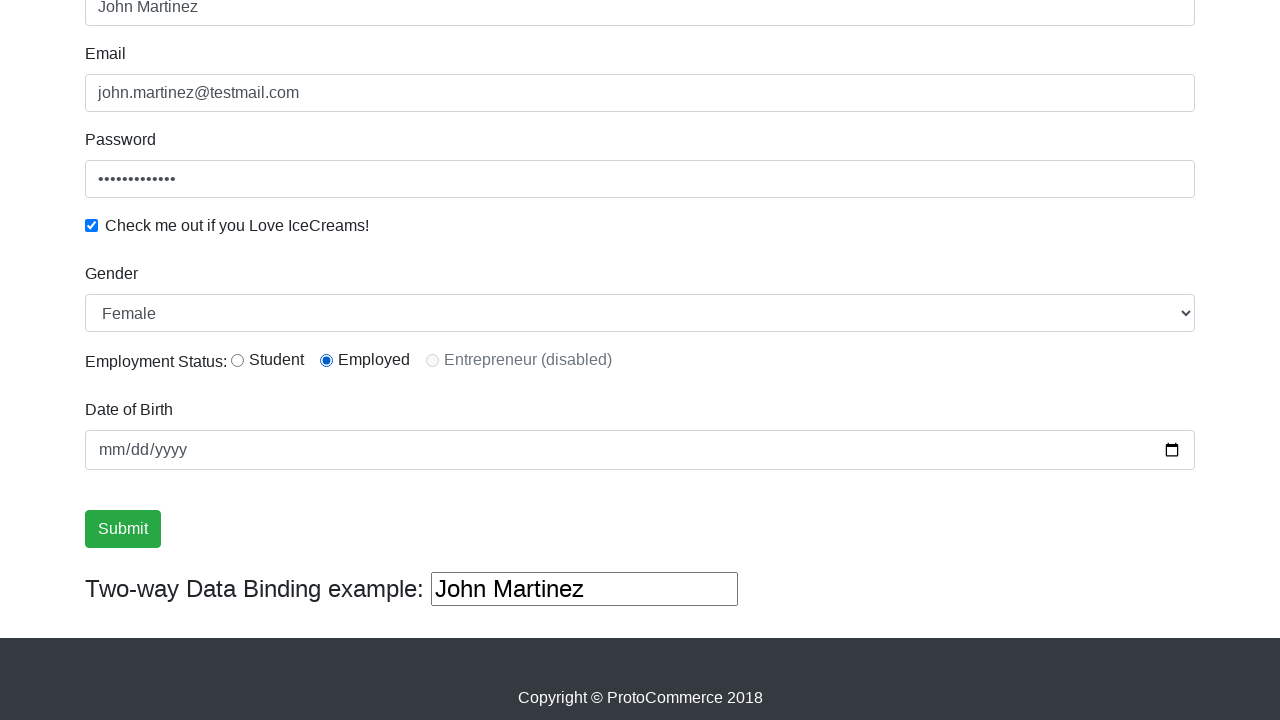